Tests dynamic loading by clicking Start button and verifying "Hello World!" text appears using implicit wait

Starting URL: http://the-internet.herokuapp.com/dynamic_loading/2

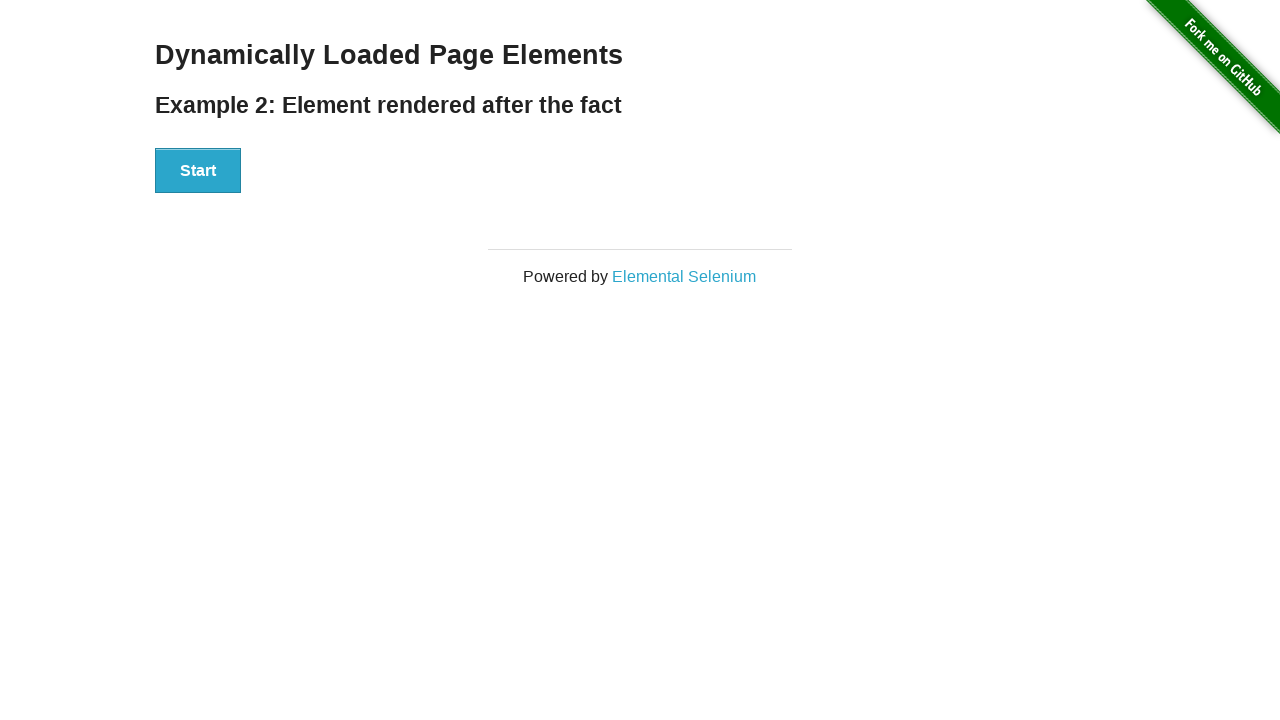

Navigated to dynamic loading page
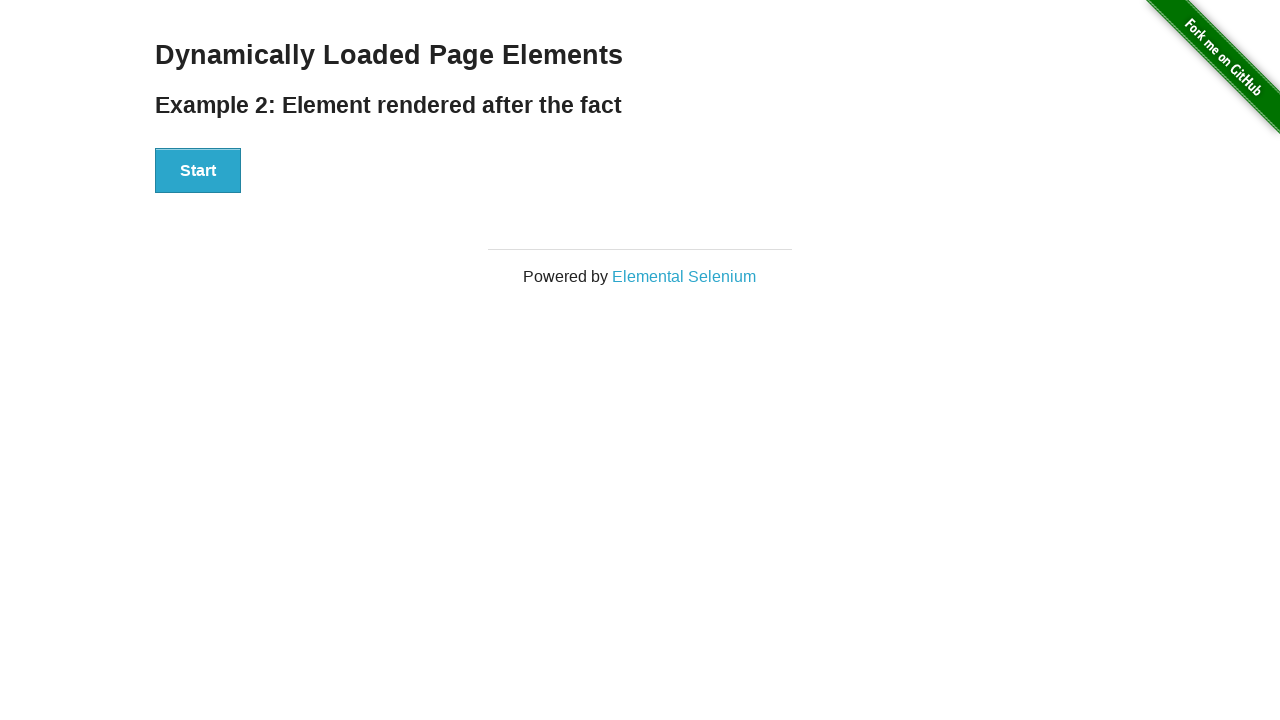

Clicked Start button to trigger dynamic loading at (198, 171) on xpath=//button[text() = 'Start']
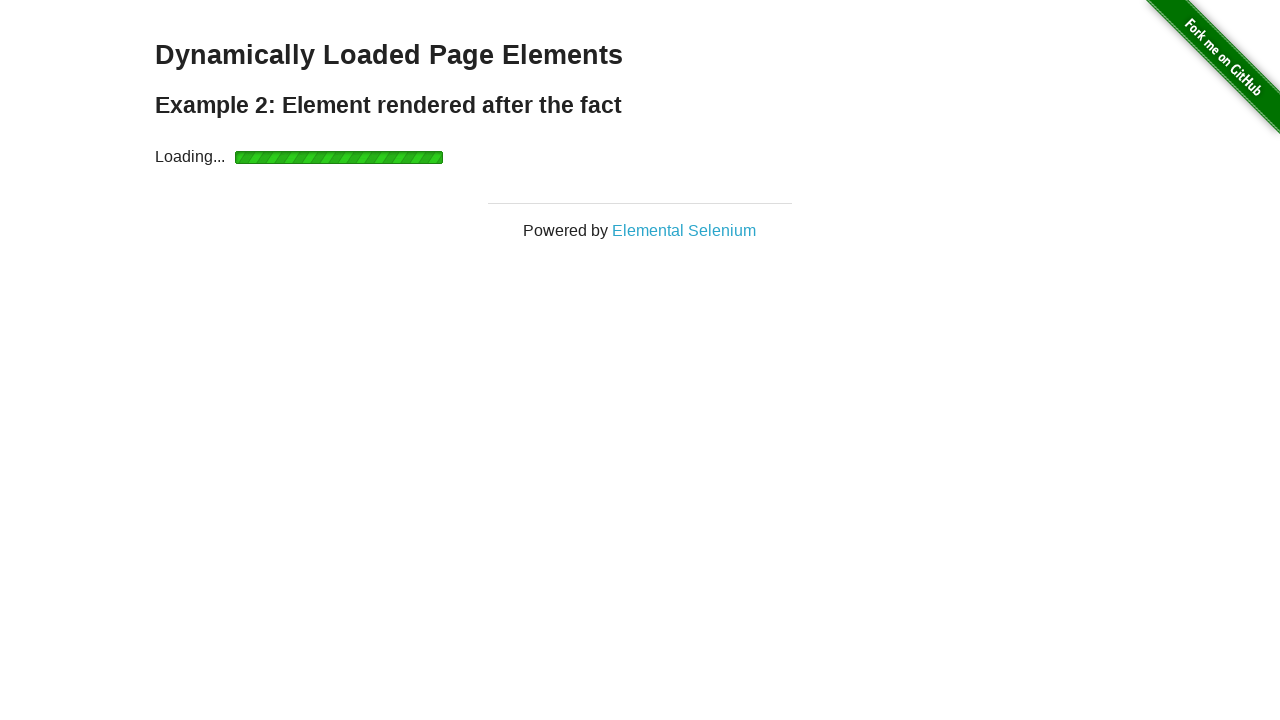

Waited for 'Hello World!' text to appear
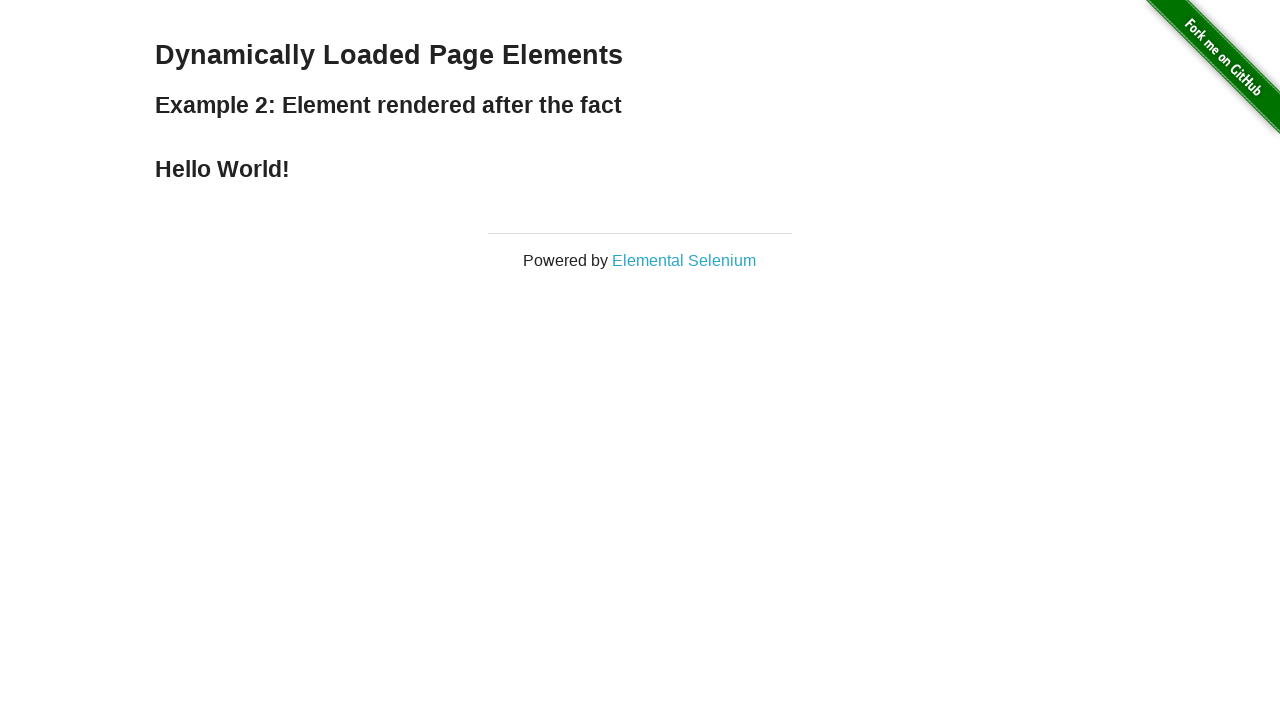

Verified 'Hello World!' text is displayed
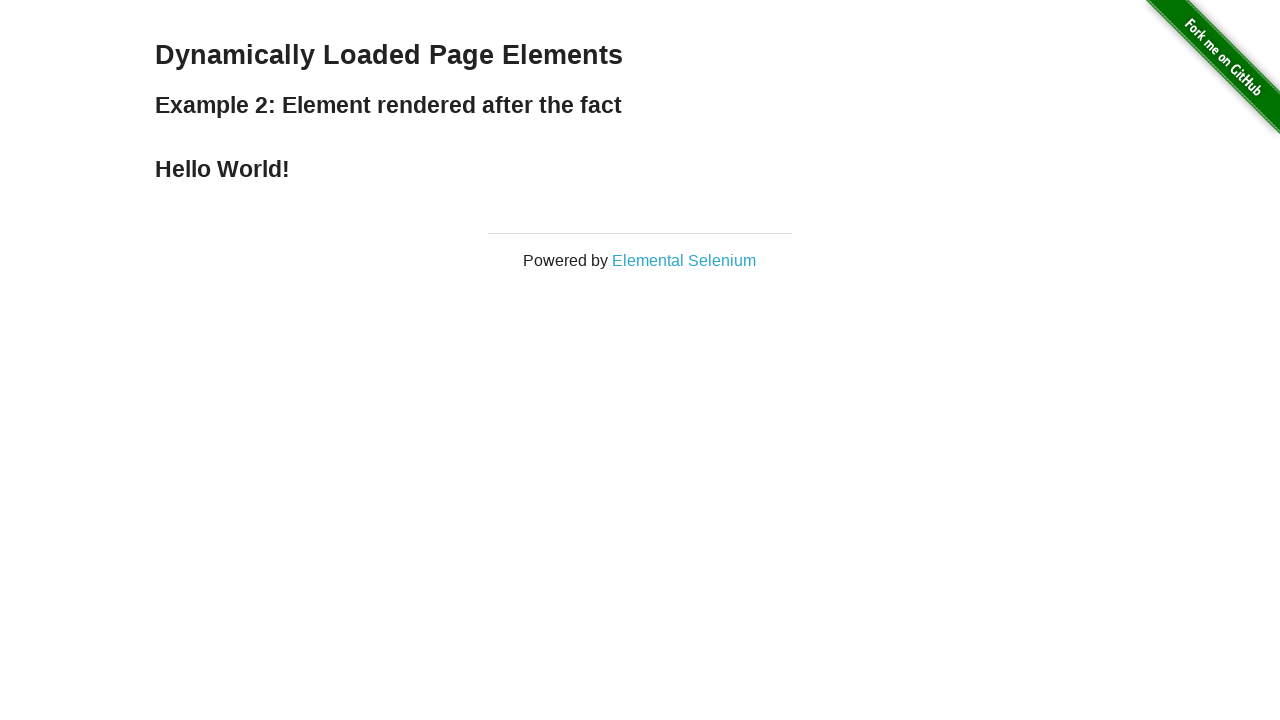

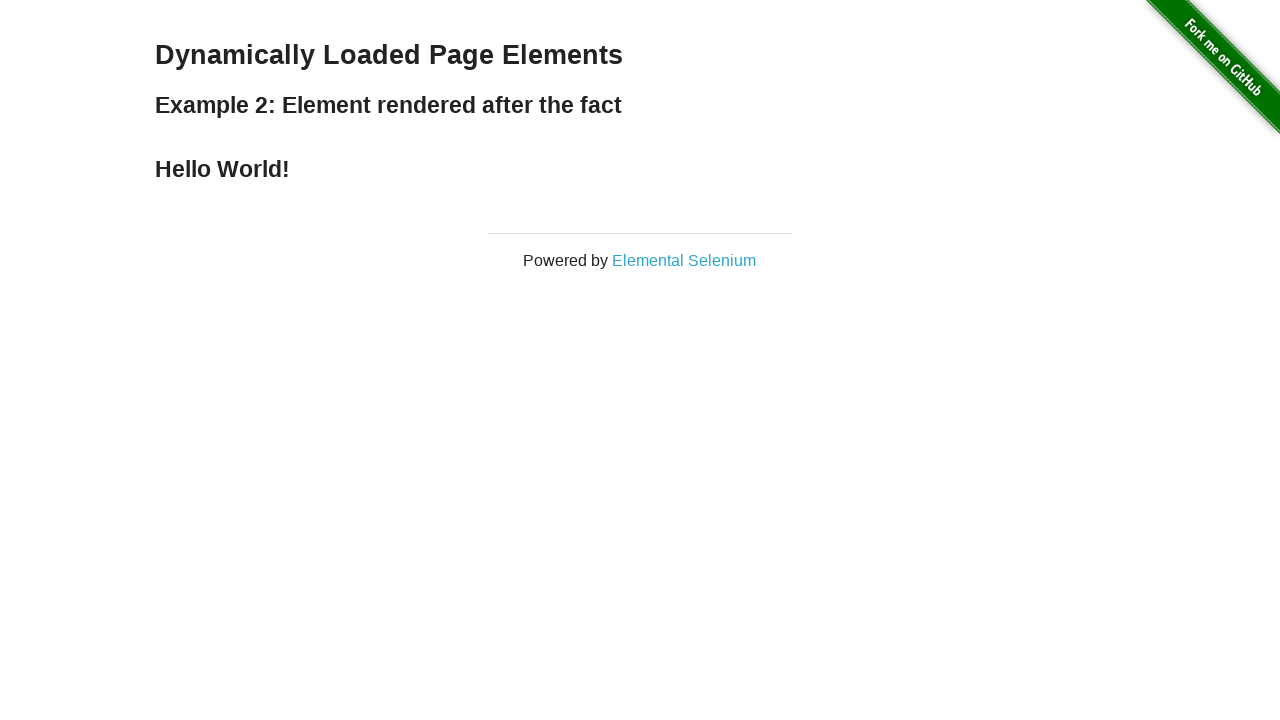